Tests filling out a practice form on demoqa.com by entering a first name in the registration form

Starting URL: https://demoqa.com/automation-practice-form

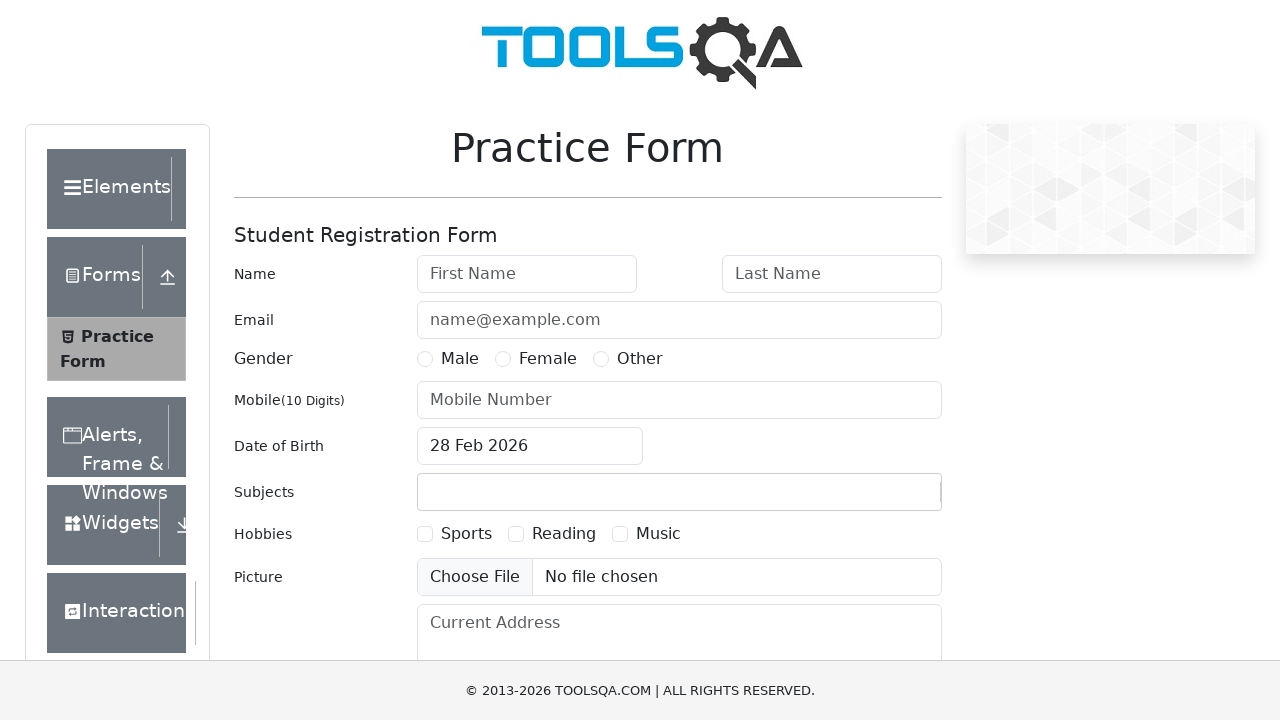

Filled first name field with 'umangi' on #firstName
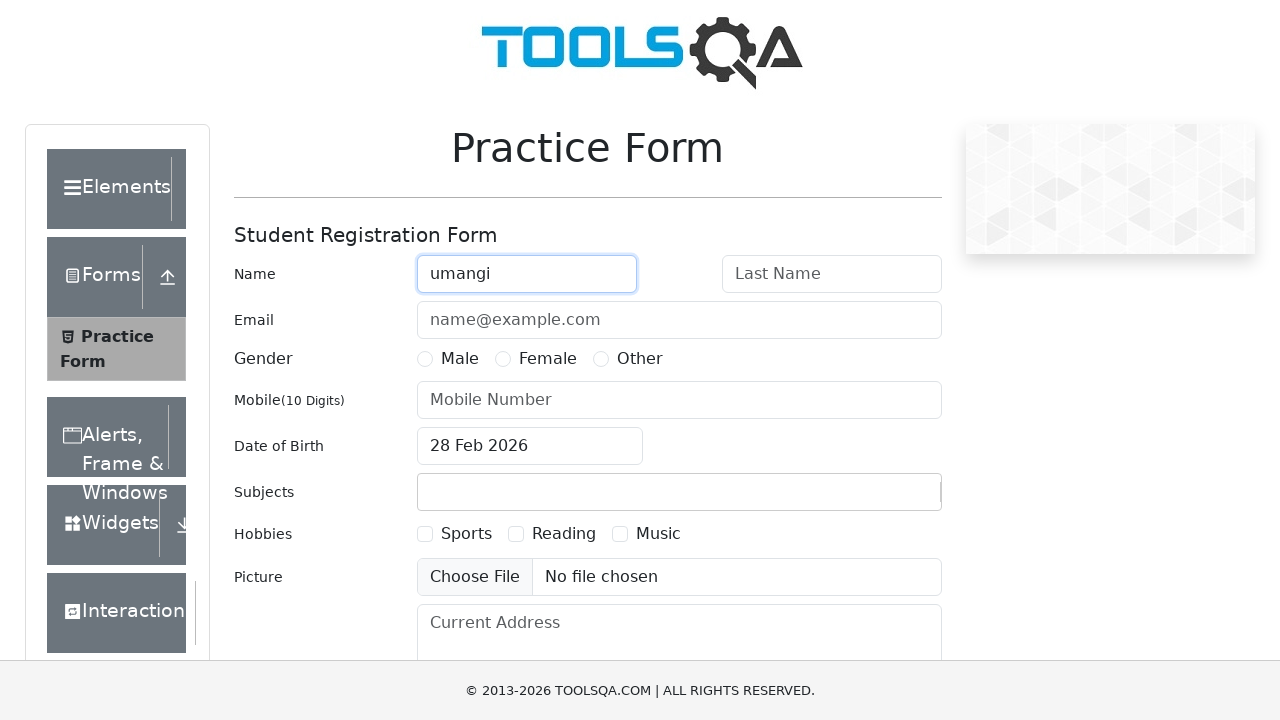

Waited 1000ms to confirm form accepts input
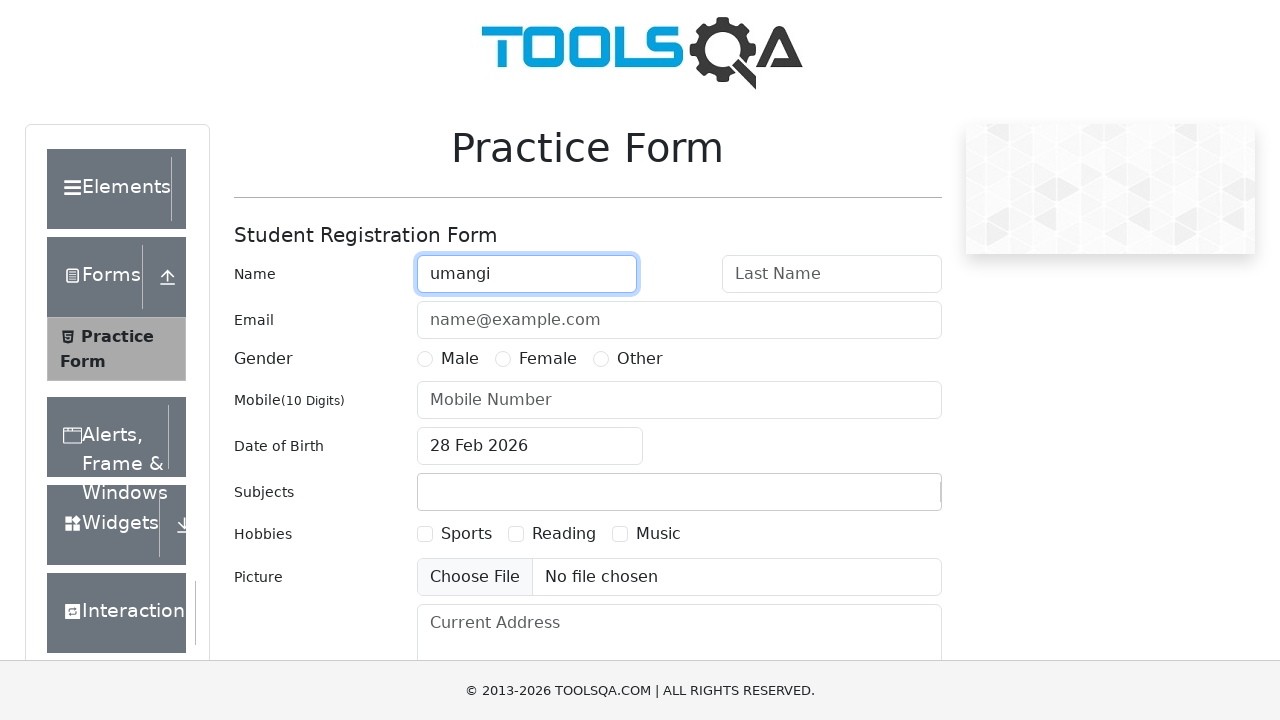

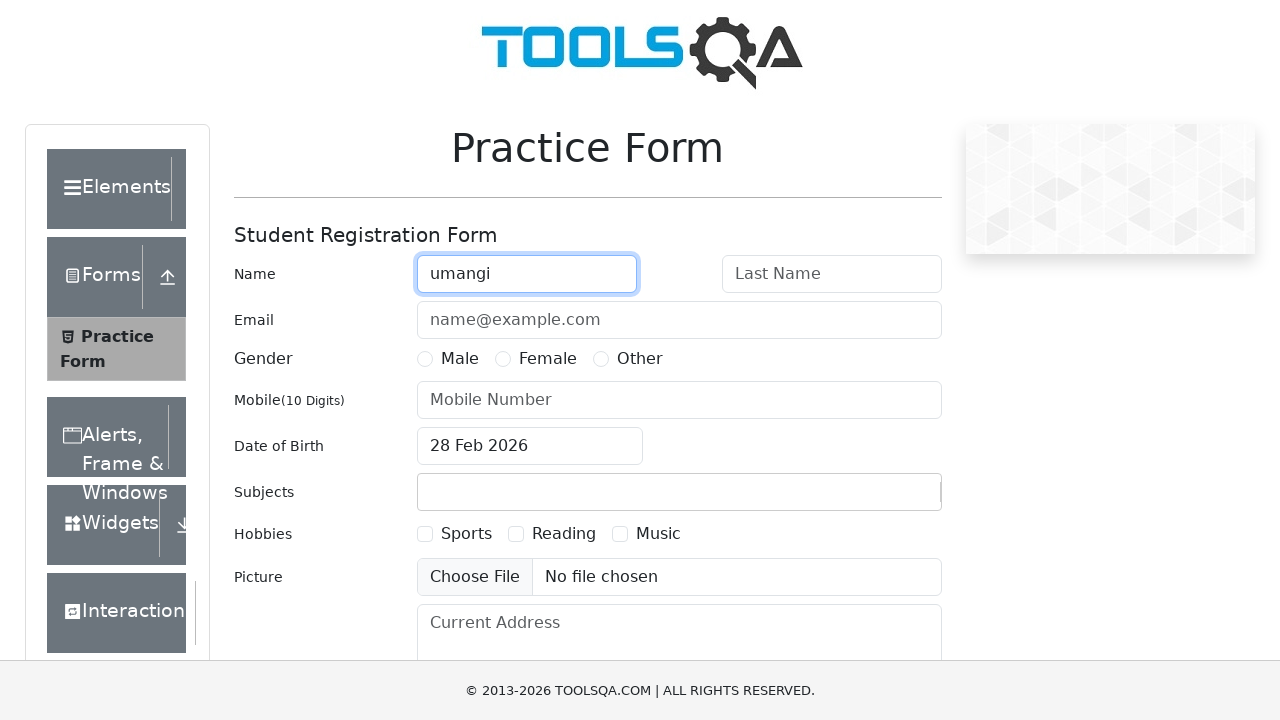